Tests radio button functionality on a practice website by clicking various radio button options (Chrome, Chennai) and verifying elements are enabled

Starting URL: https://www.leafground.com/radio.xhtml

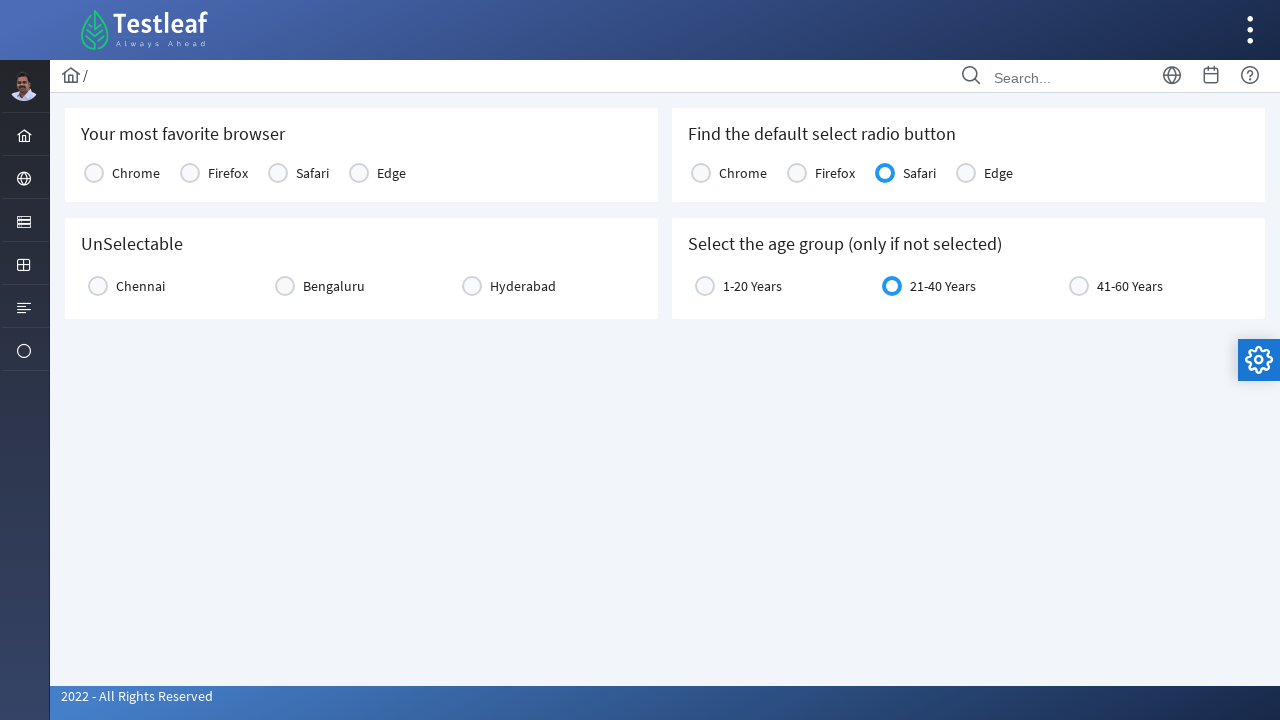

Clicked Chrome radio button at (136, 173) on xpath=//label[text()='Chrome']
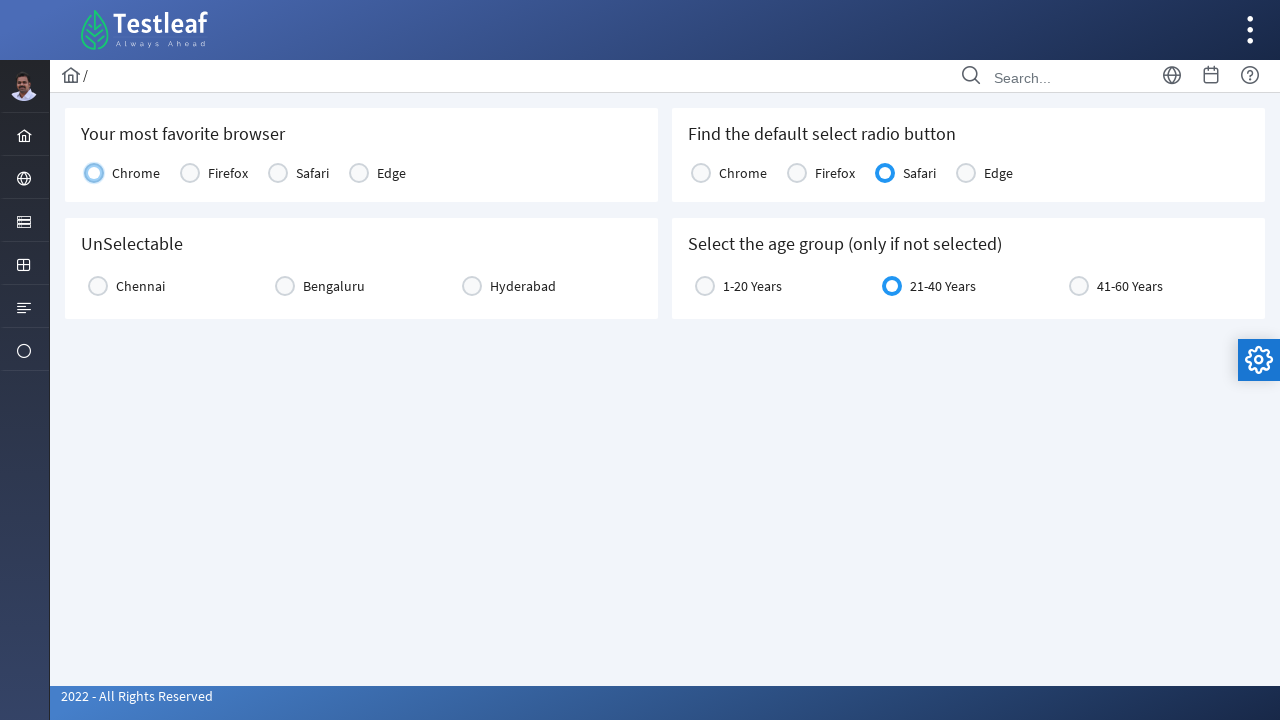

Clicked Chennai radio button at (140, 286) on xpath=//label[text()='Chennai']
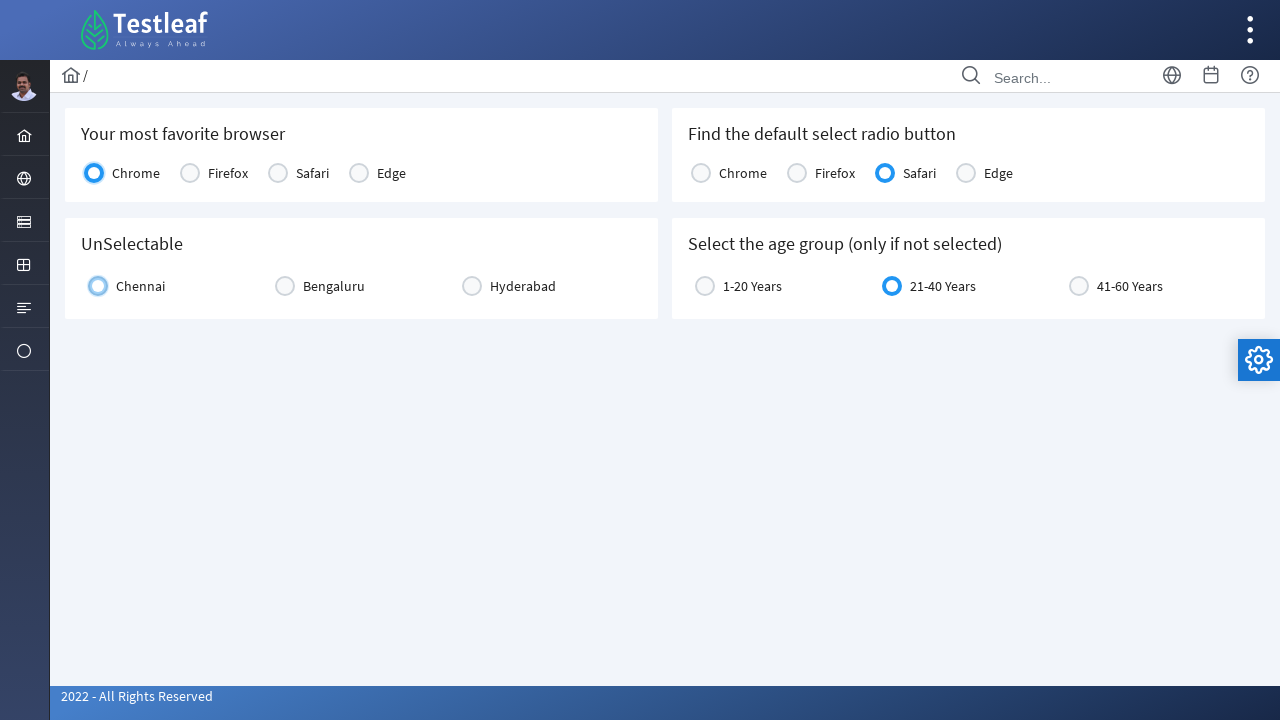

Clicked Chennai radio button again to test toggle behavior at (140, 286) on xpath=//label[text()='Chennai']
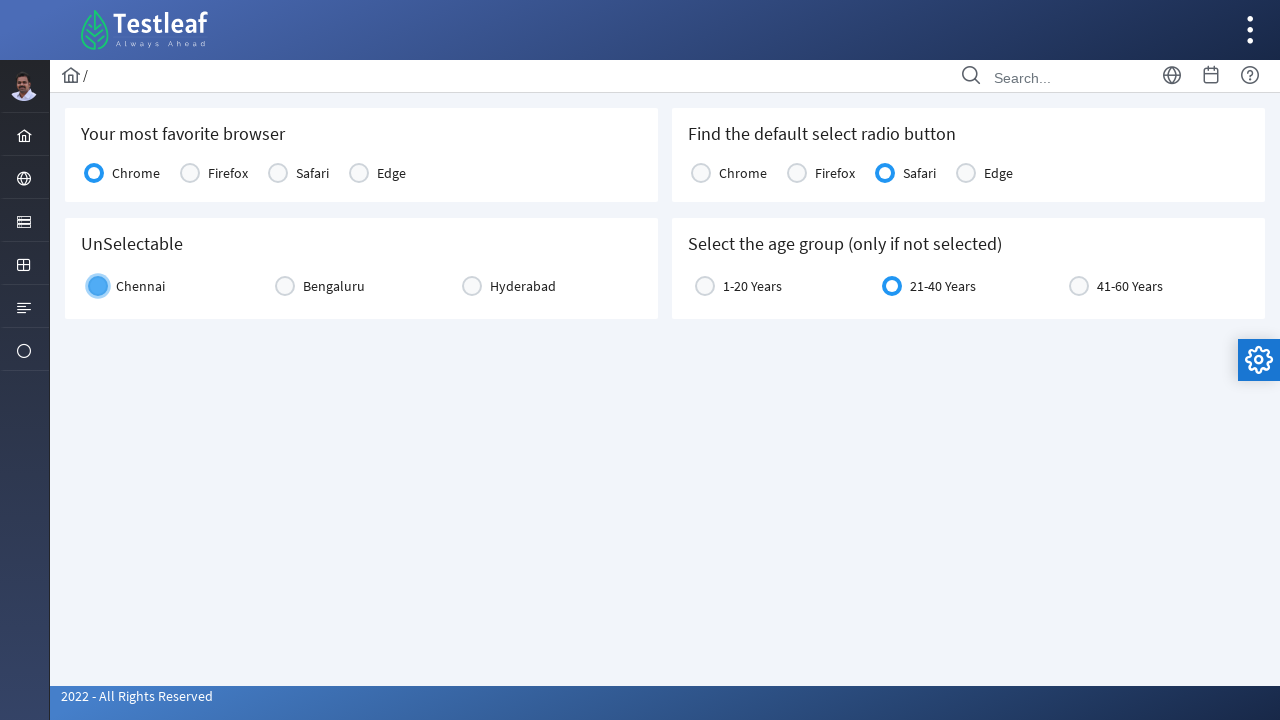

Verified Chennai option is enabled: True
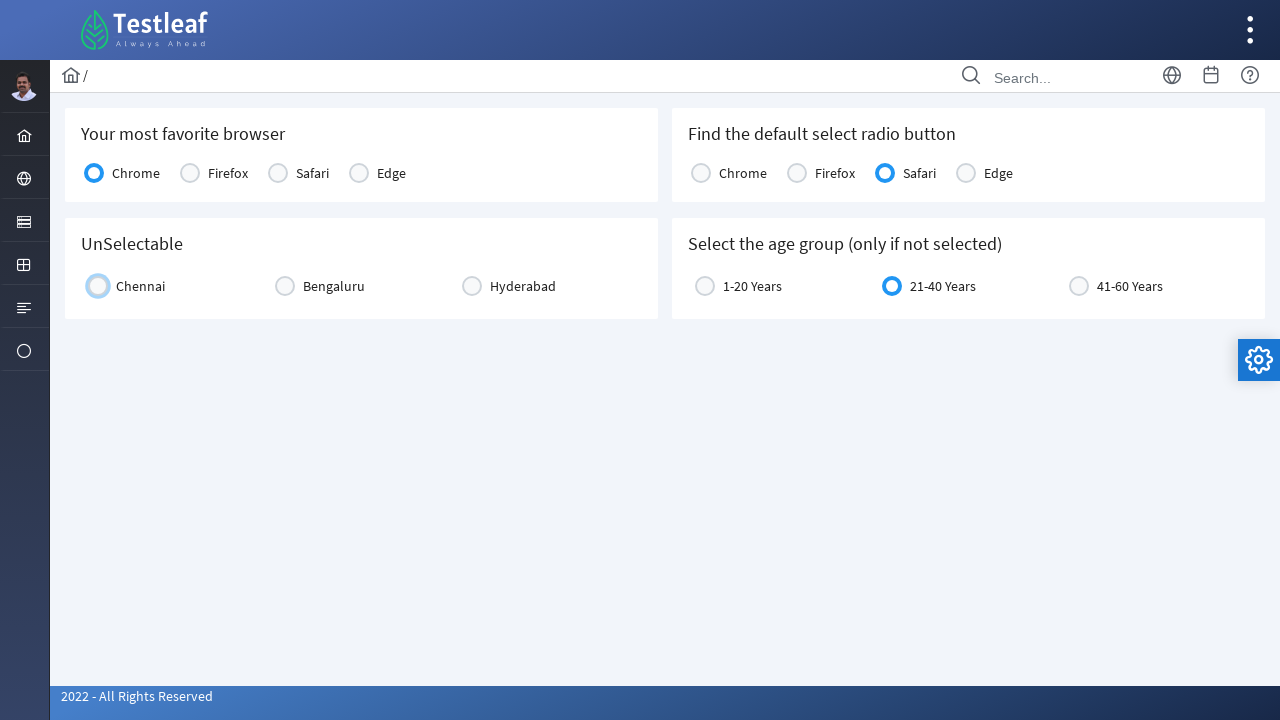

Verified Safari option is enabled: True
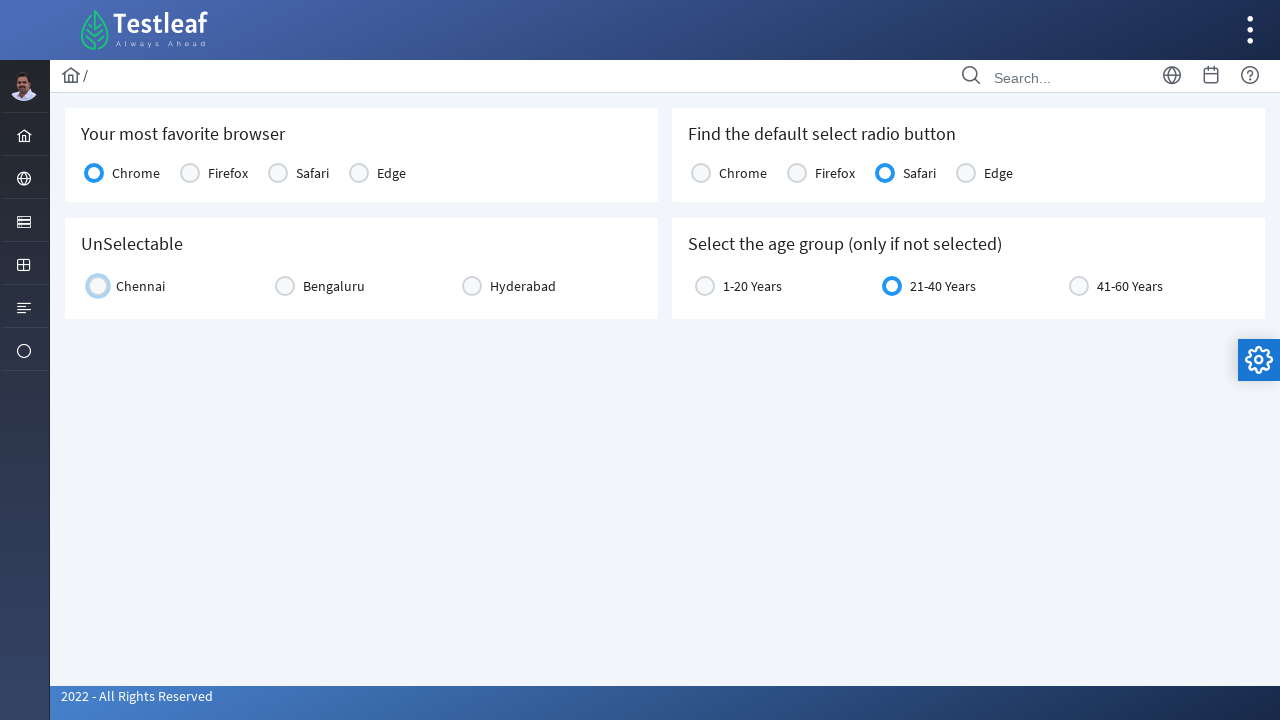

Verified age option '21-40 Years' is enabled: True
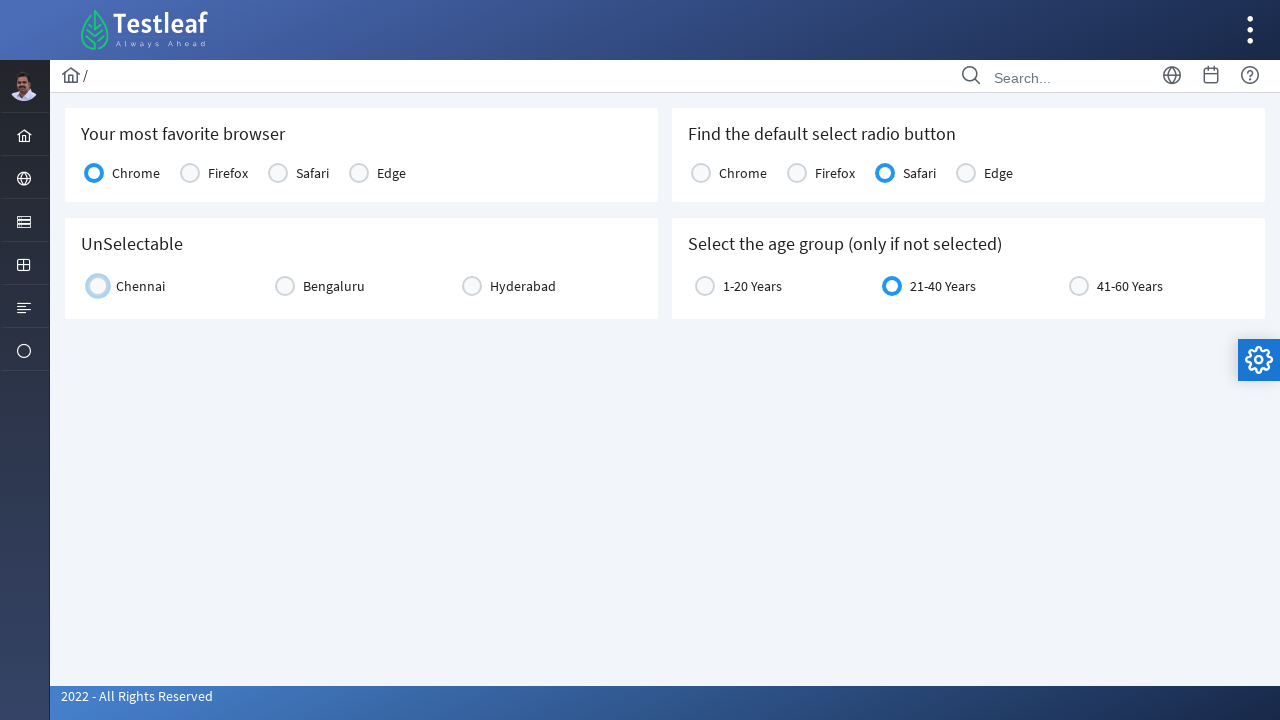

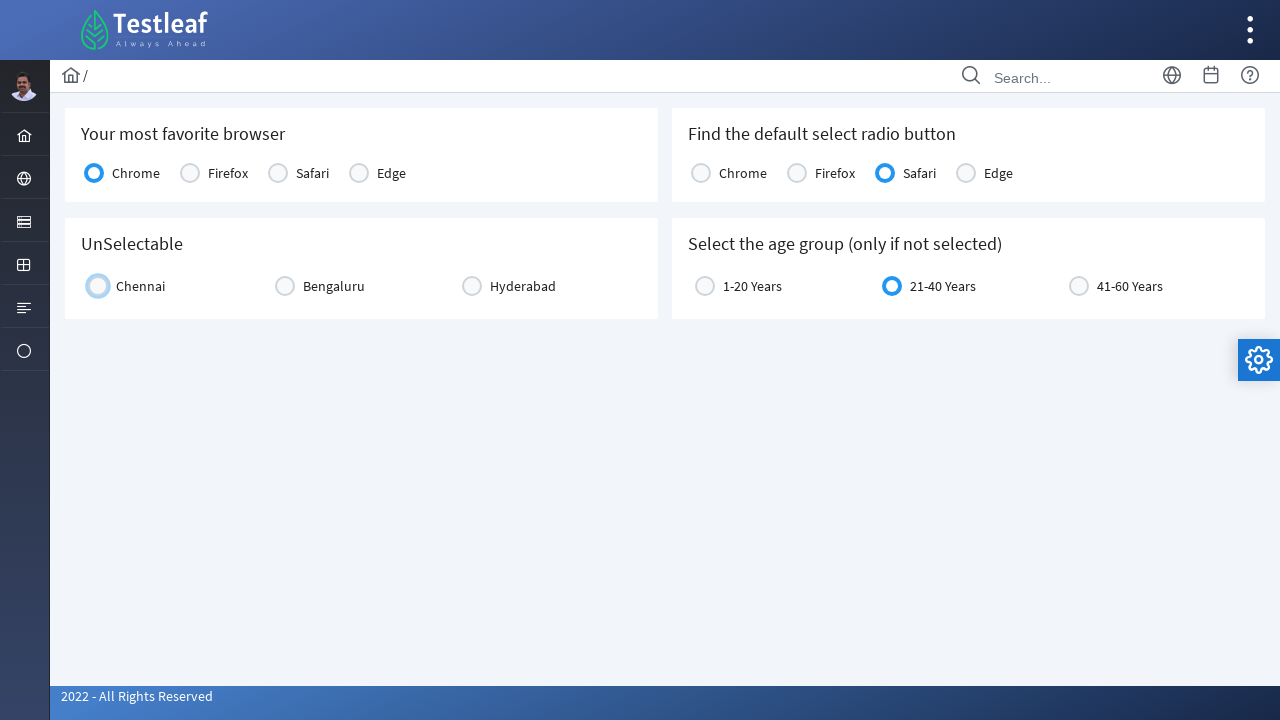